Tests jQuery UI draggable functionality by dragging an element to a new position within an iframe

Starting URL: https://jqueryui.com/draggable/

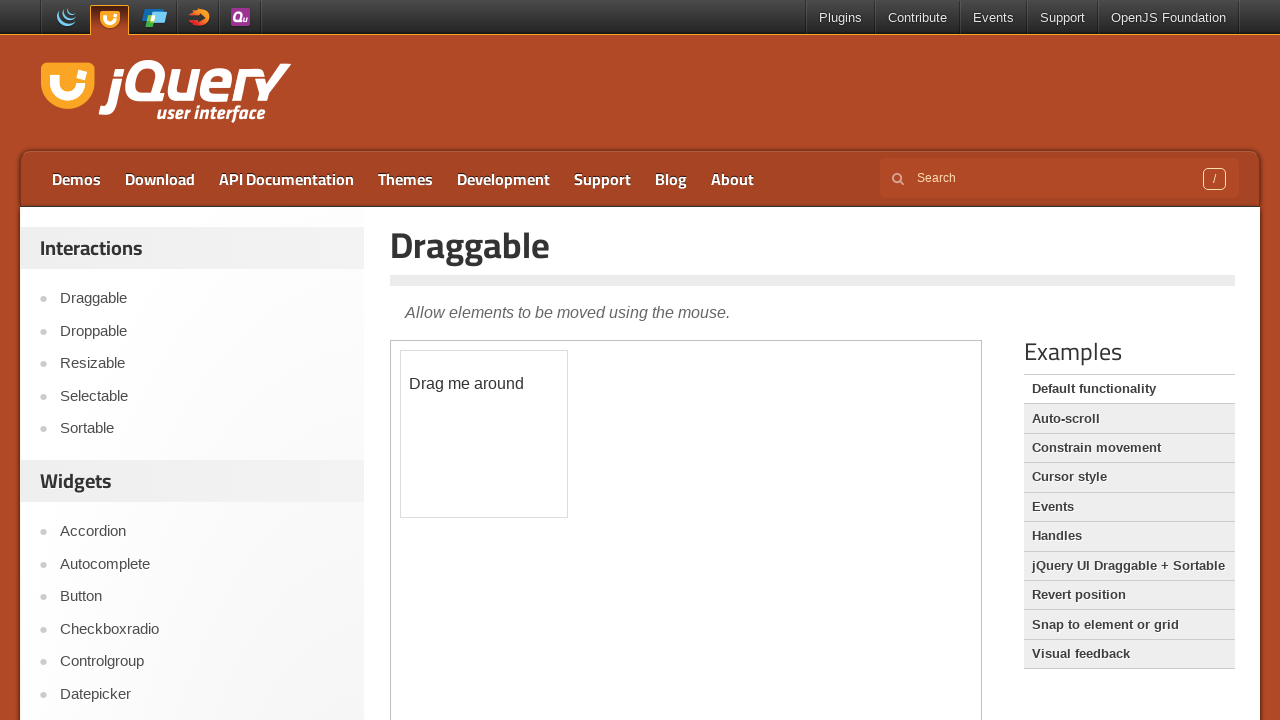

Located the iframe containing the draggable element
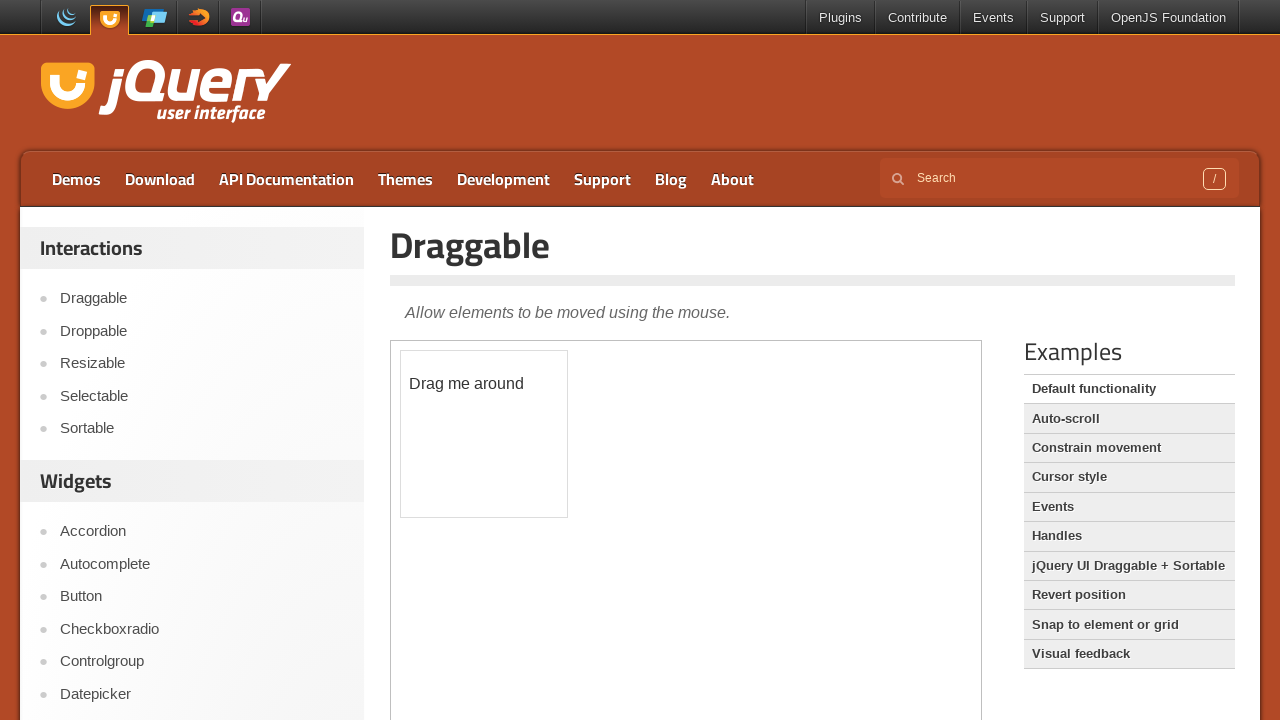

Located the draggable element with id 'draggable'
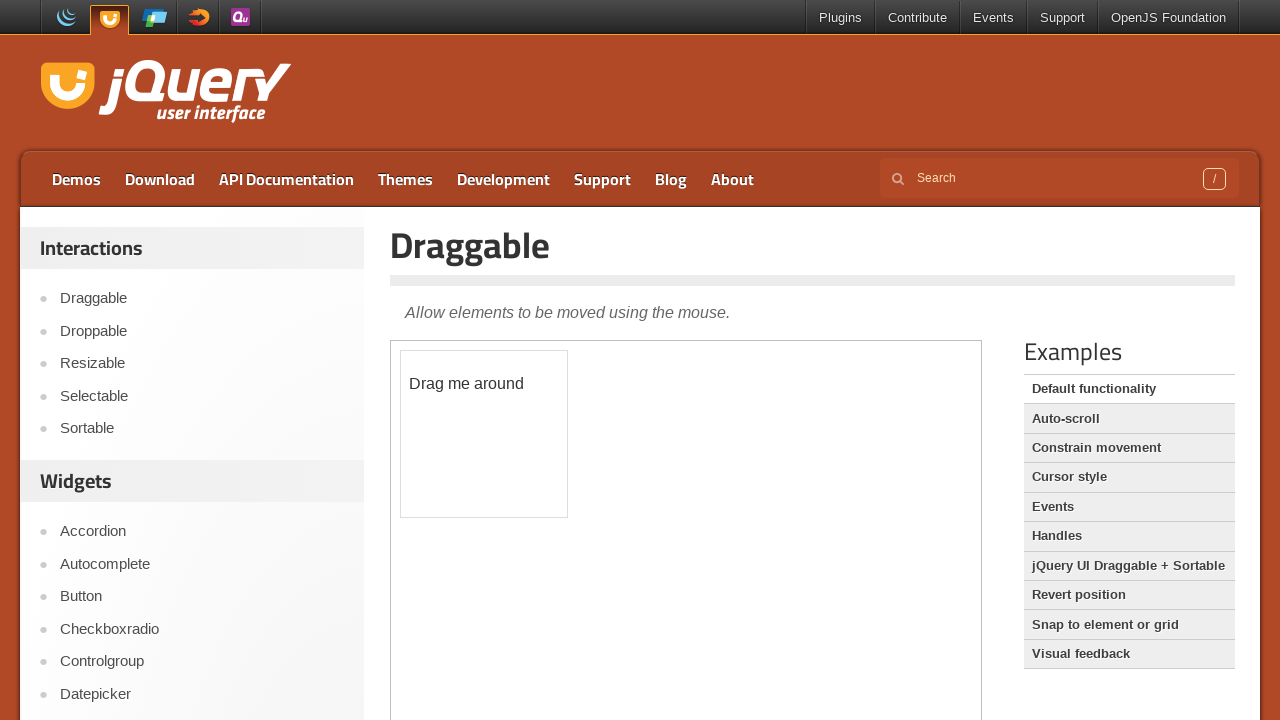

Dragged the element 50 pixels right and 50 pixels down at (451, 401)
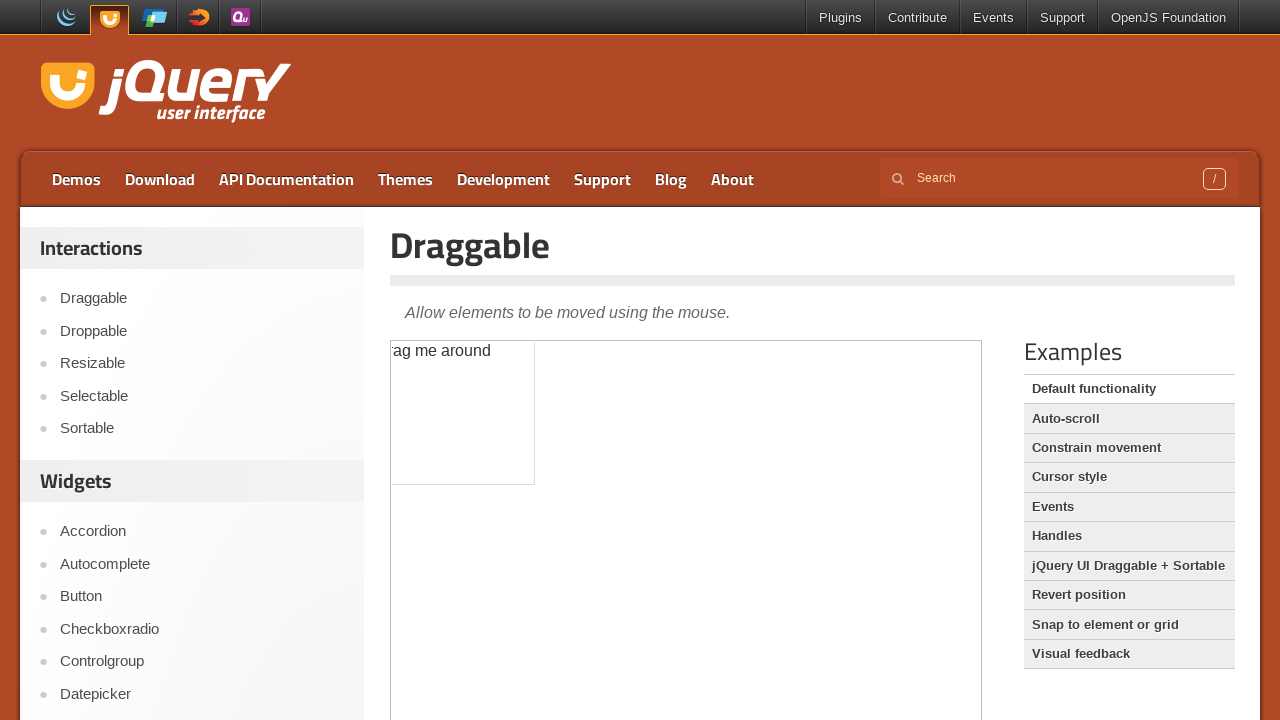

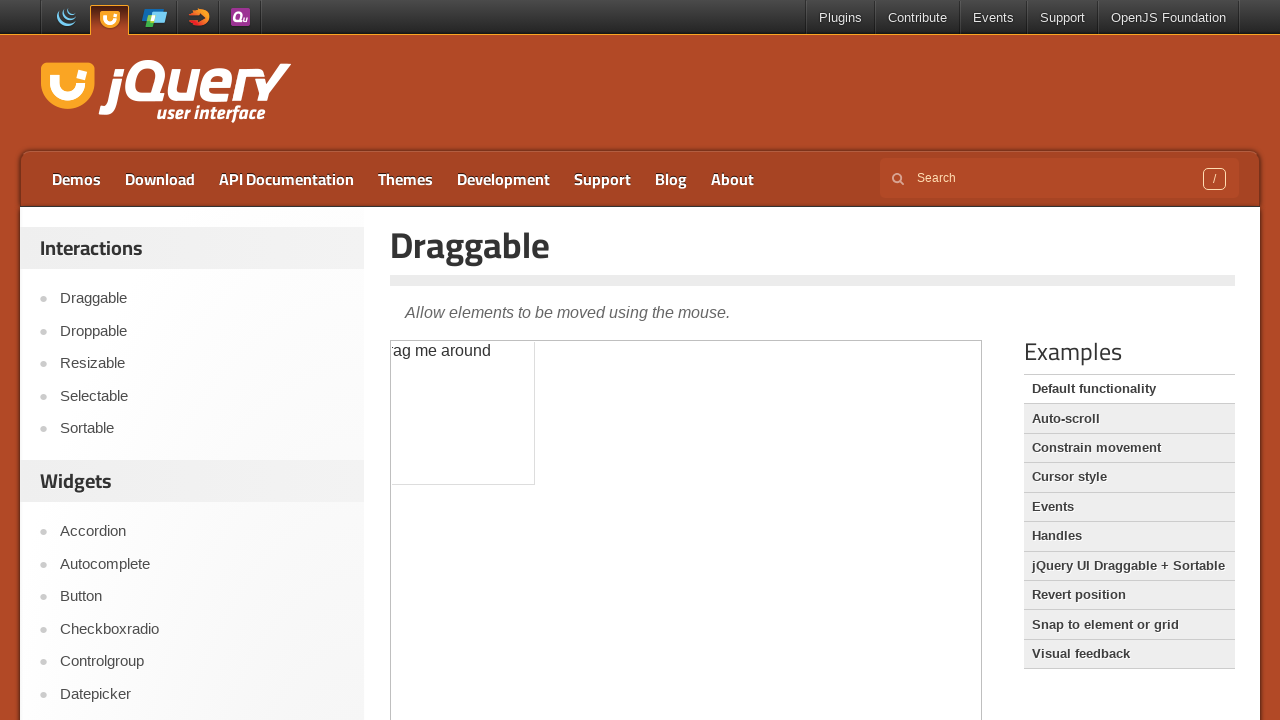